Tests the search functionality on namegrep.com by entering a regex pattern in the search field and submitting the form to search for domain names.

Starting URL: https://namegrep.com

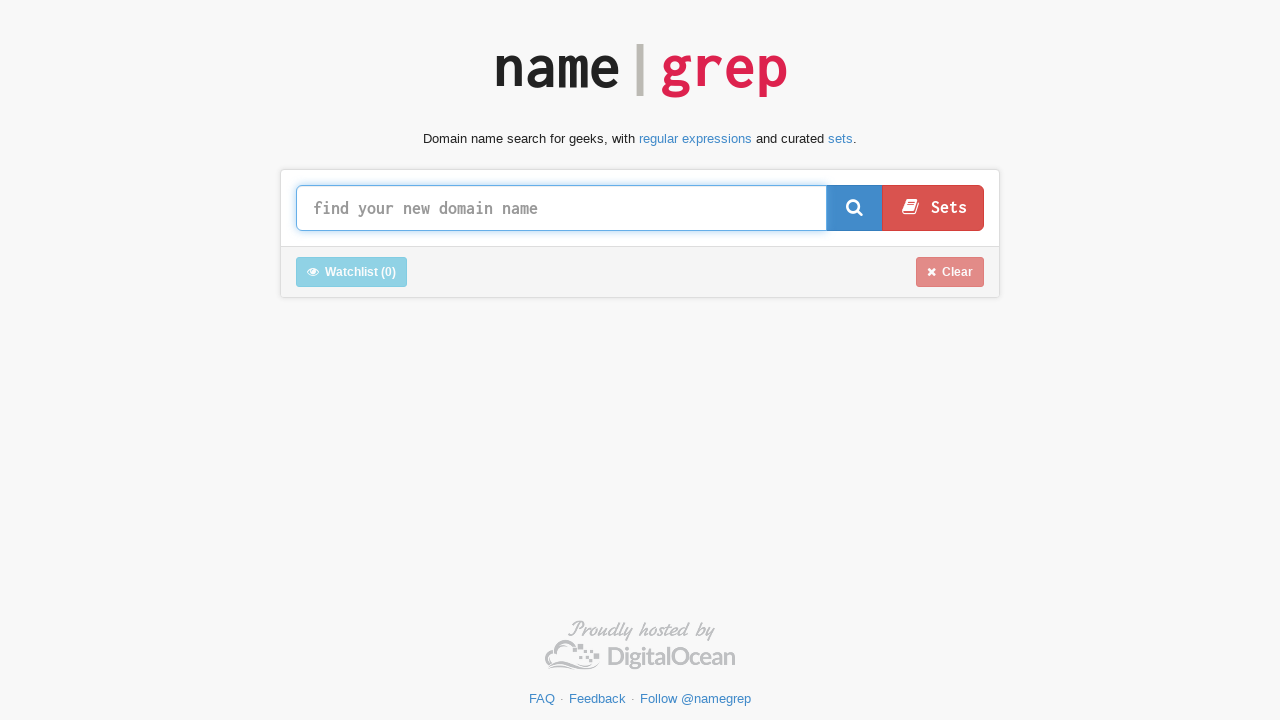

Search input field '#query' is available
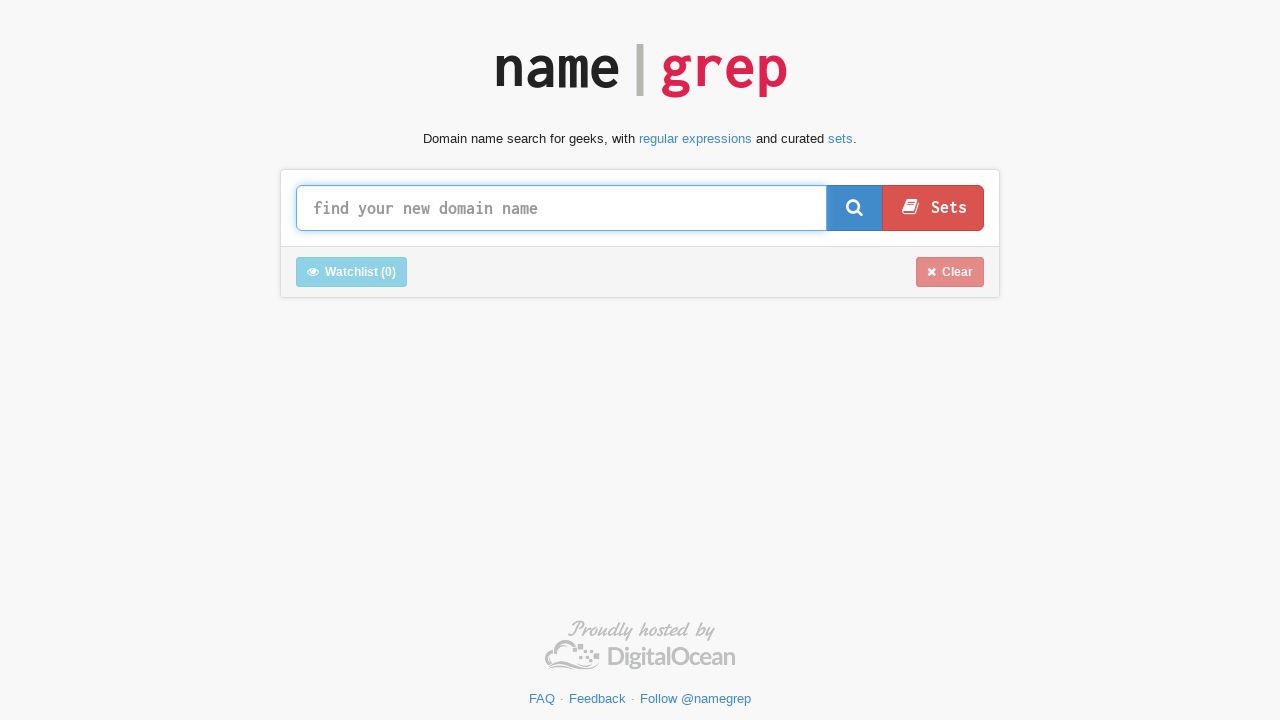

Cleared the search input field on #query
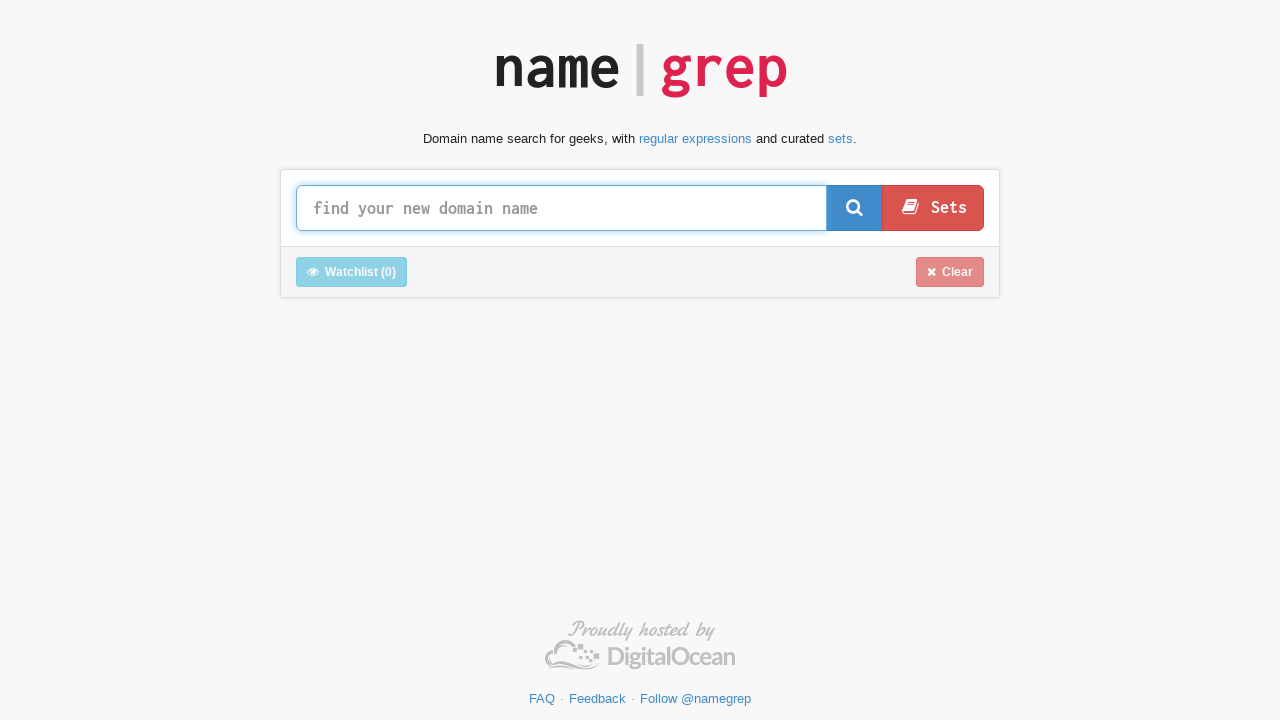

Filled search field with regex pattern '^test[a-z]{3}$' on #query
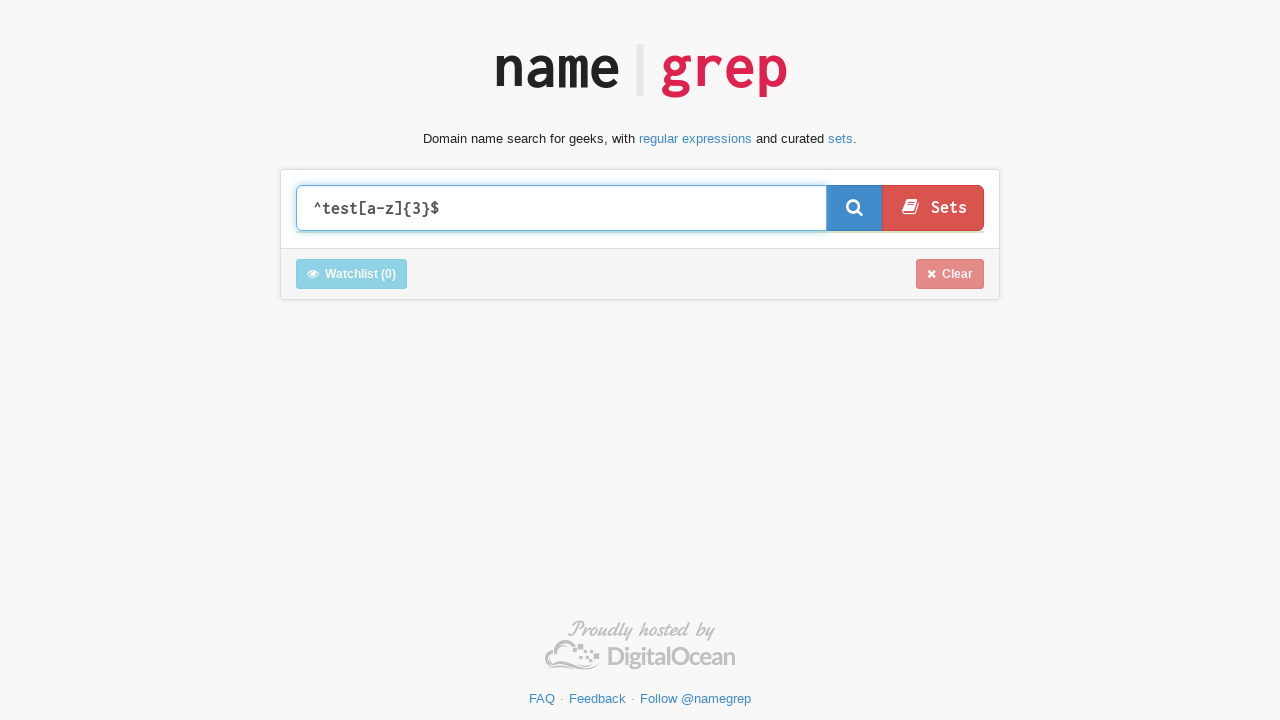

Waited 1 second for auto-complete or validation
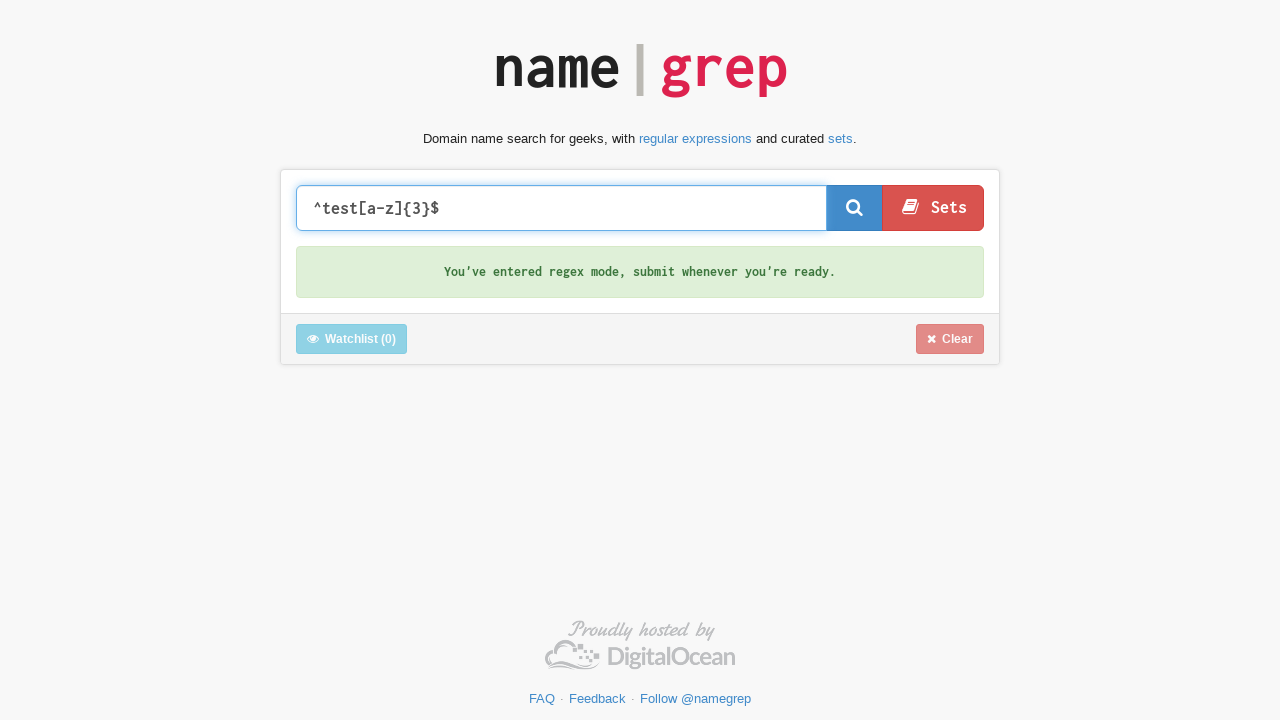

Submitted the search form via JavaScript
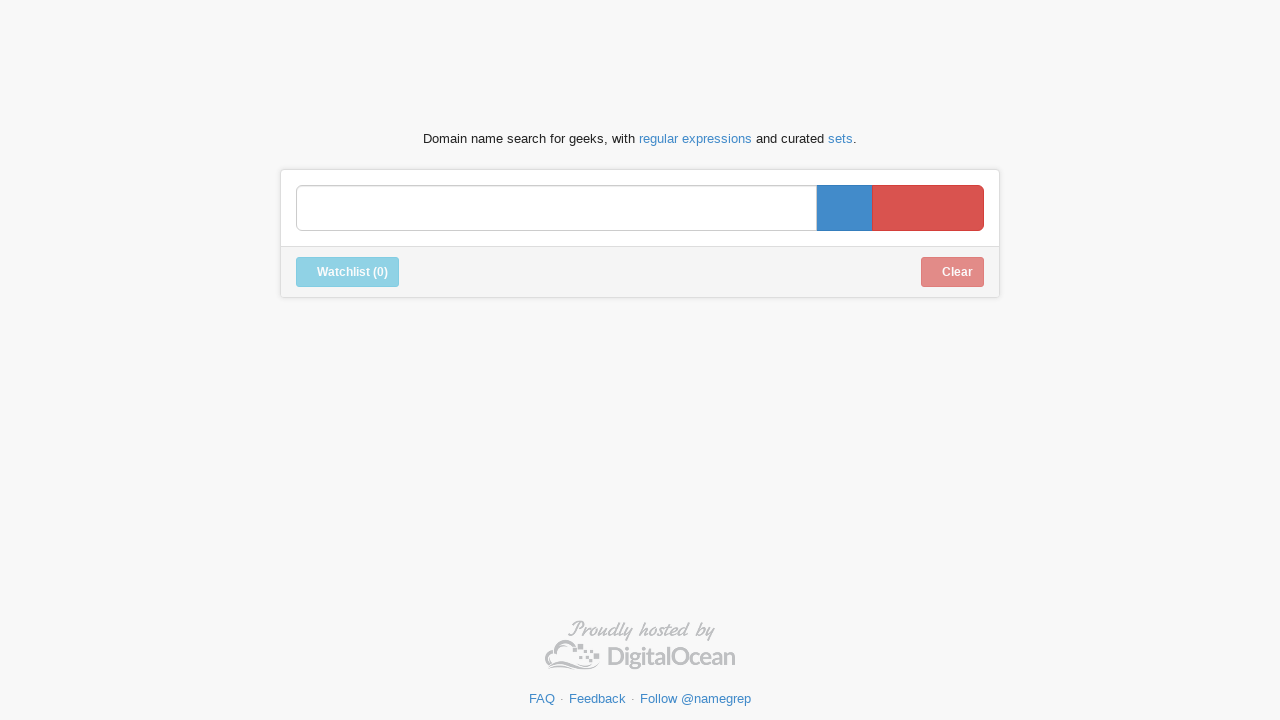

Waited 3 seconds for search results to load
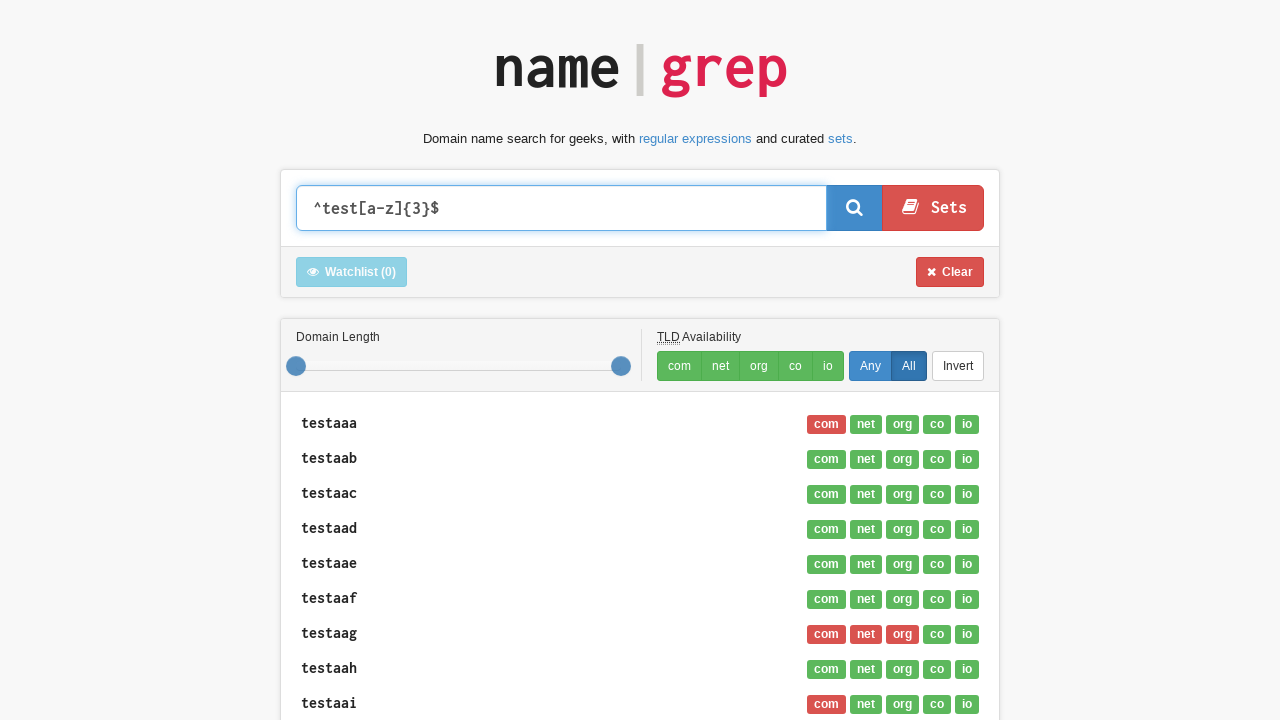

Domain results appeared on the page
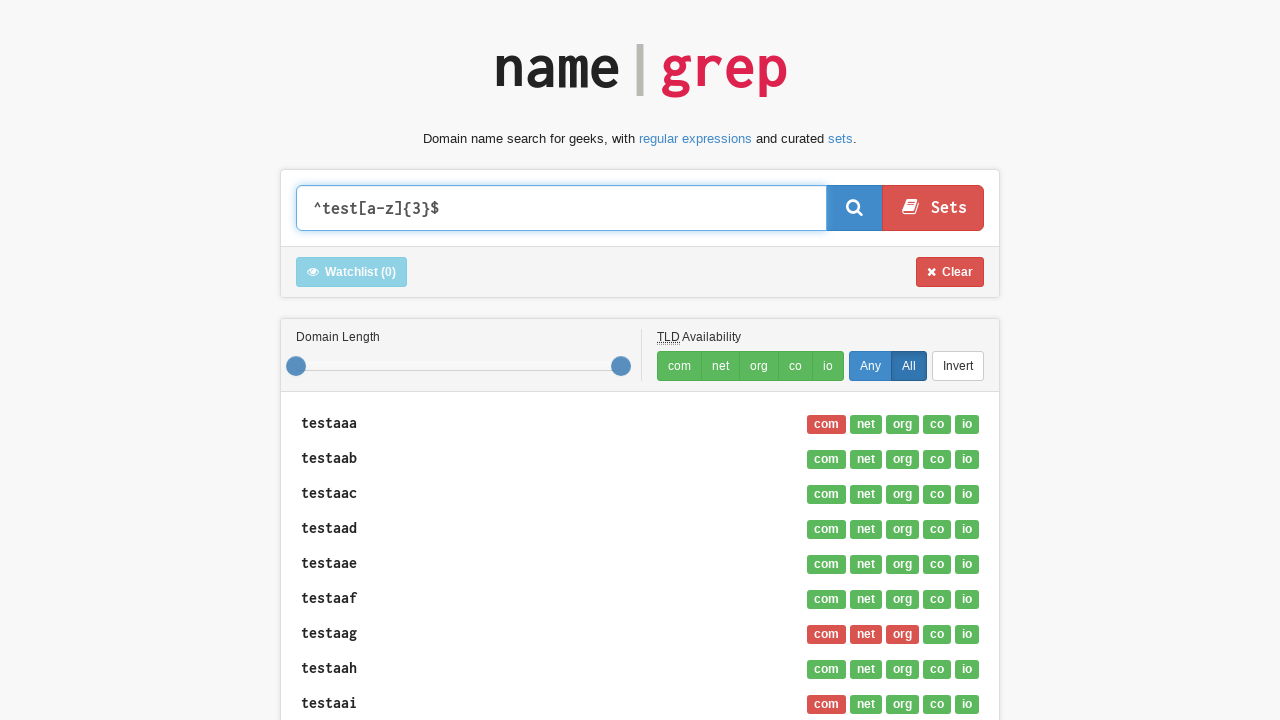

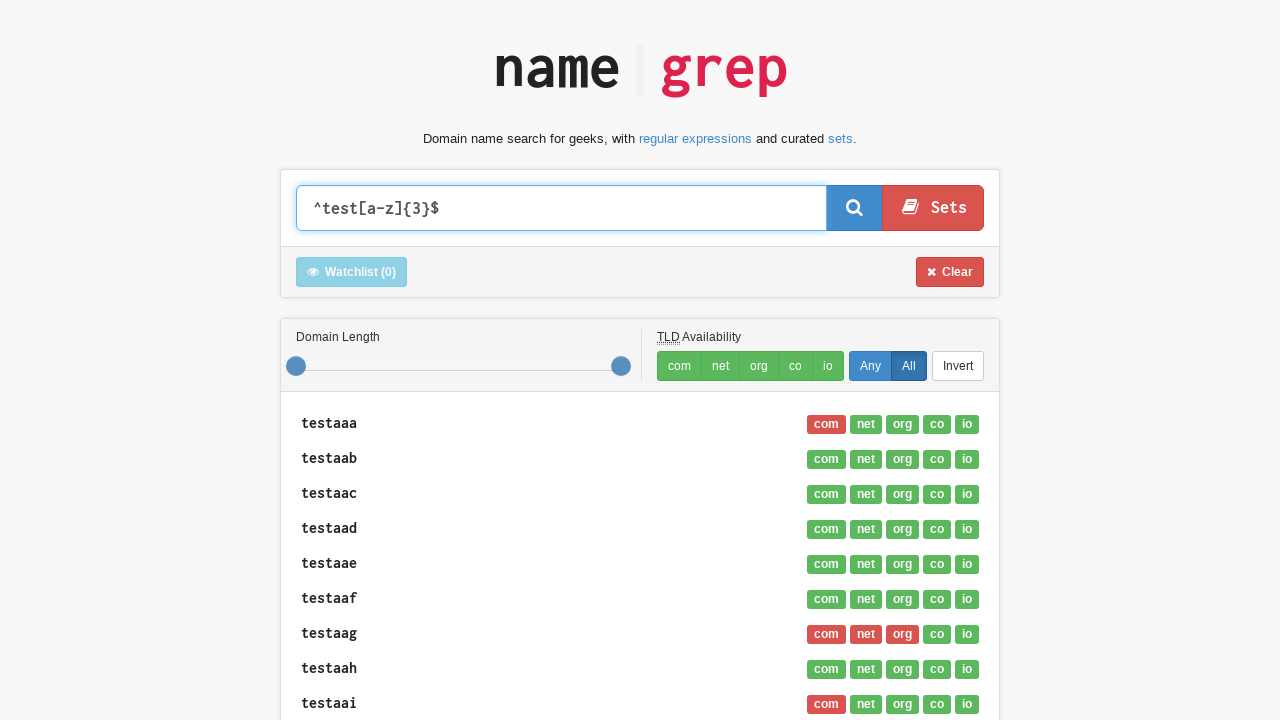